Tests a demo registration form by filling in username, email, and password fields, then clicking the register button on a Selenium practice page.

Starting URL: https://skptricks.github.io/learncoding/selenium-demo/login%20registration%20page/Register.html

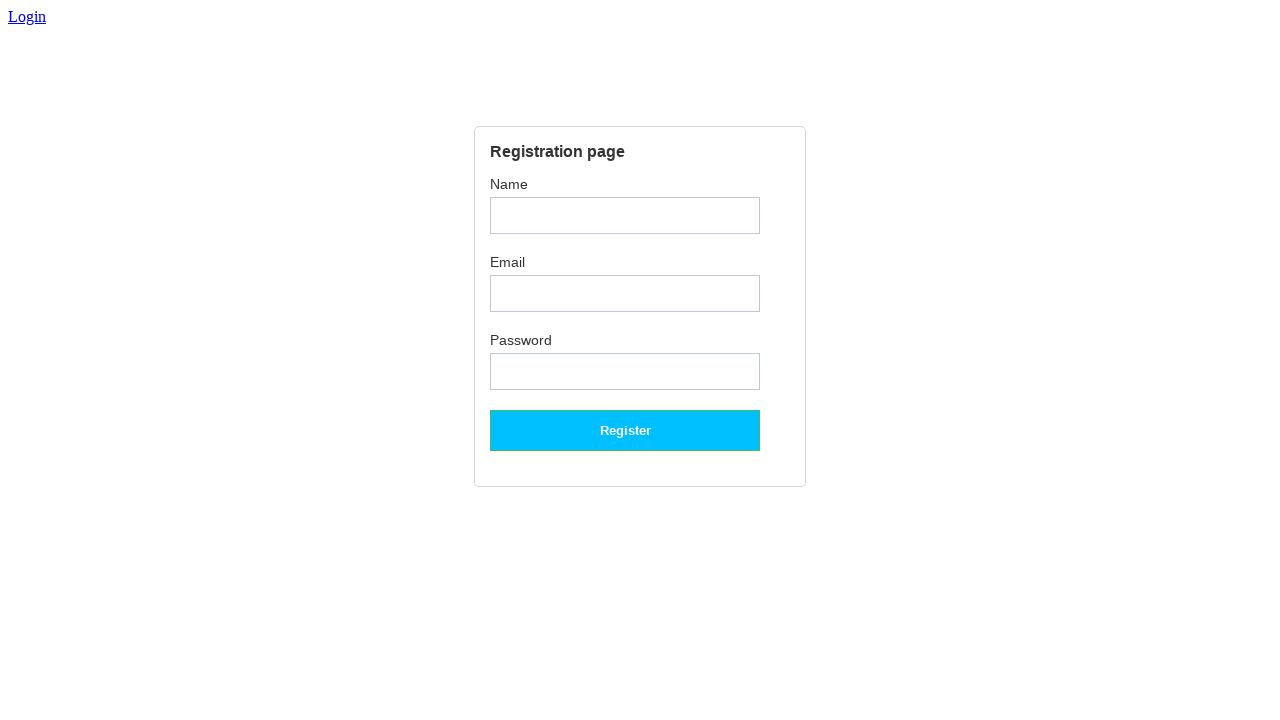

Filled username field with 'Selenium' on input.username
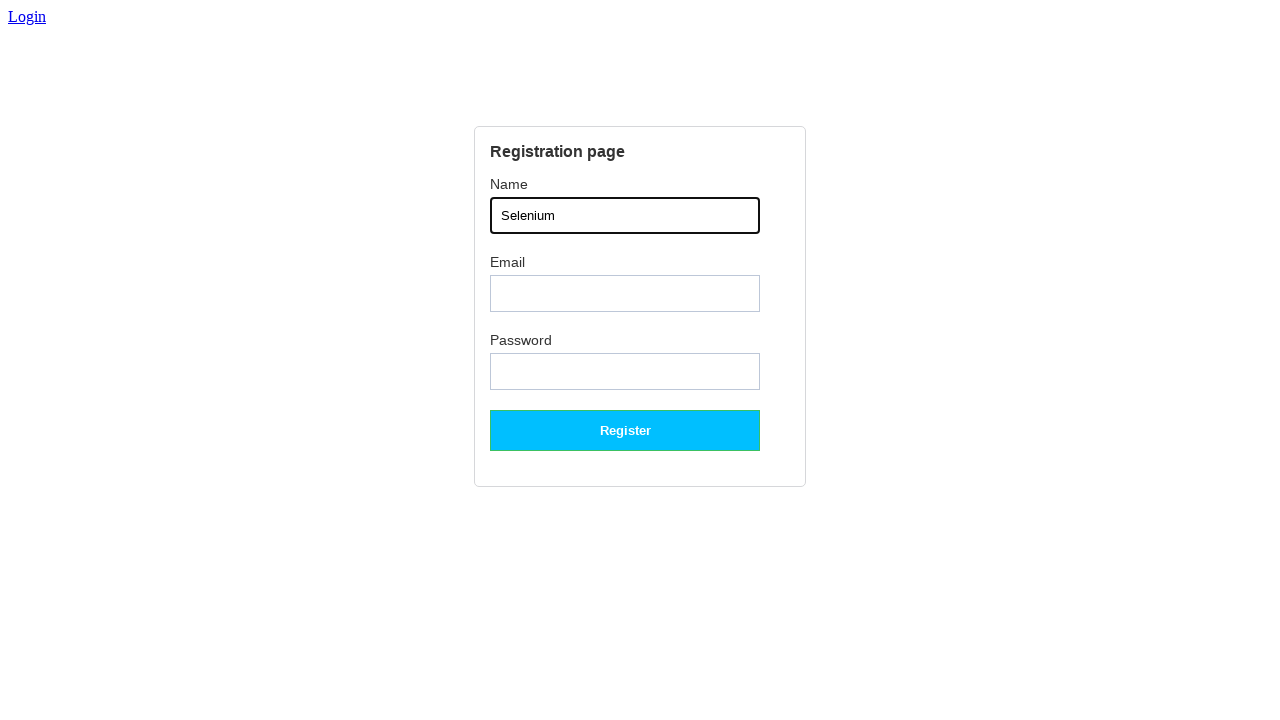

Filled email field with 'testuser@example.com' on input.emailid
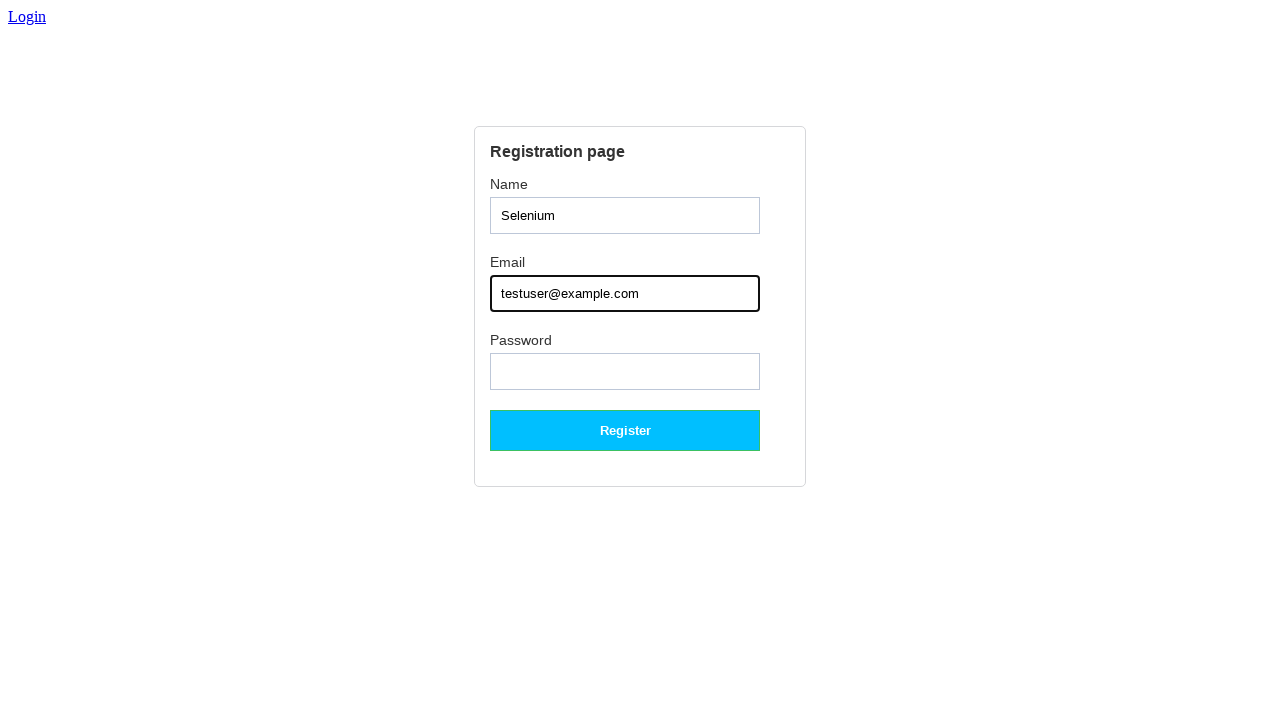

Filled password field with 'SecurePass456' on input.password
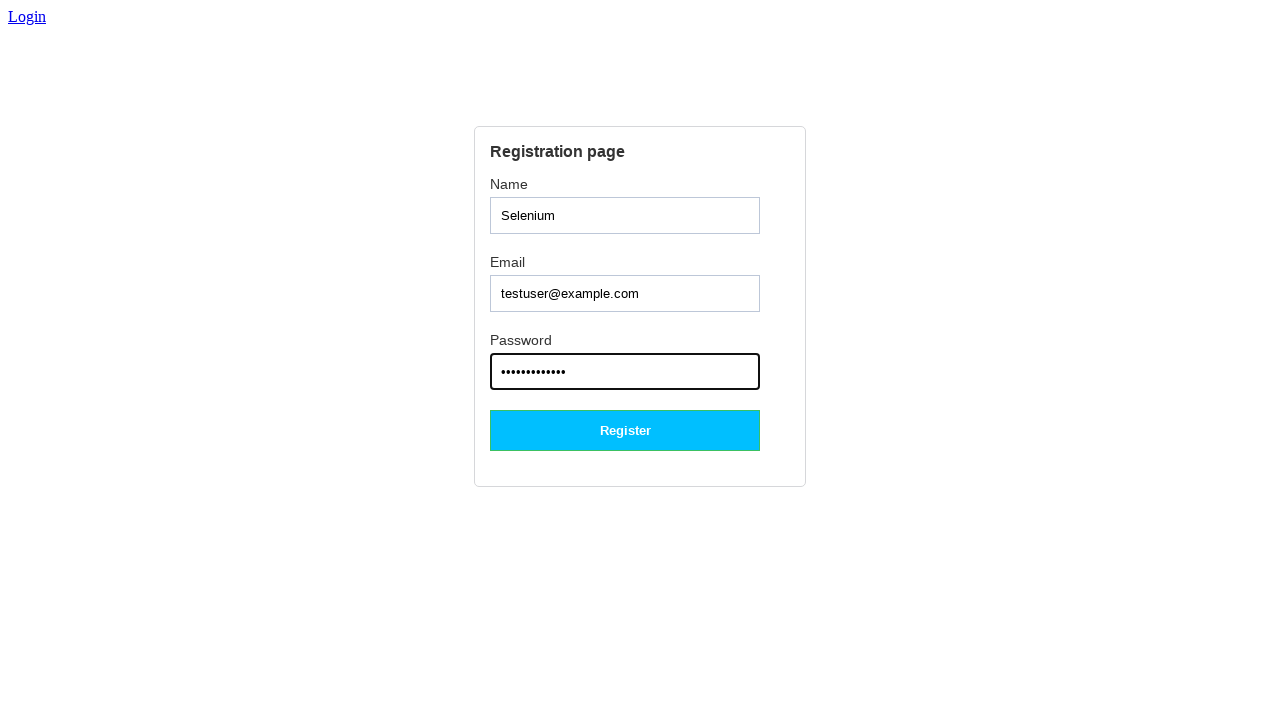

Clicked the register button at (625, 430) on input.button.style1.style2
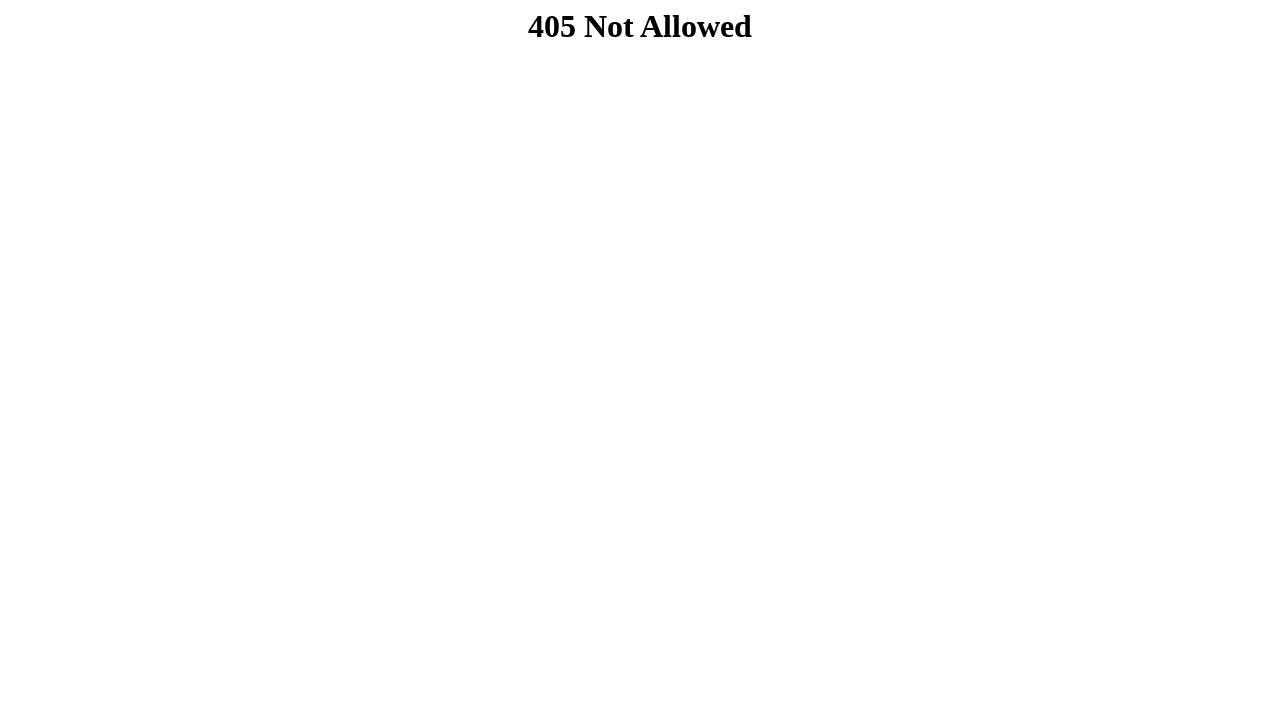

Waited 1000ms for form submission to complete
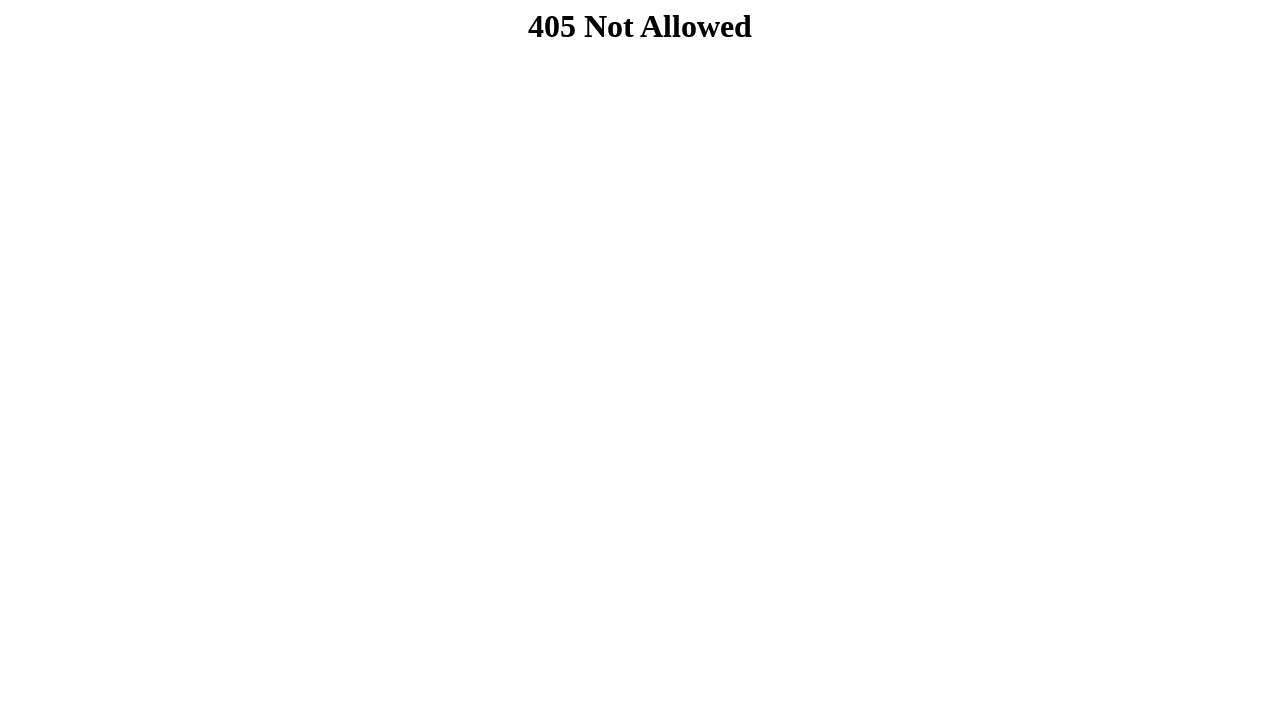

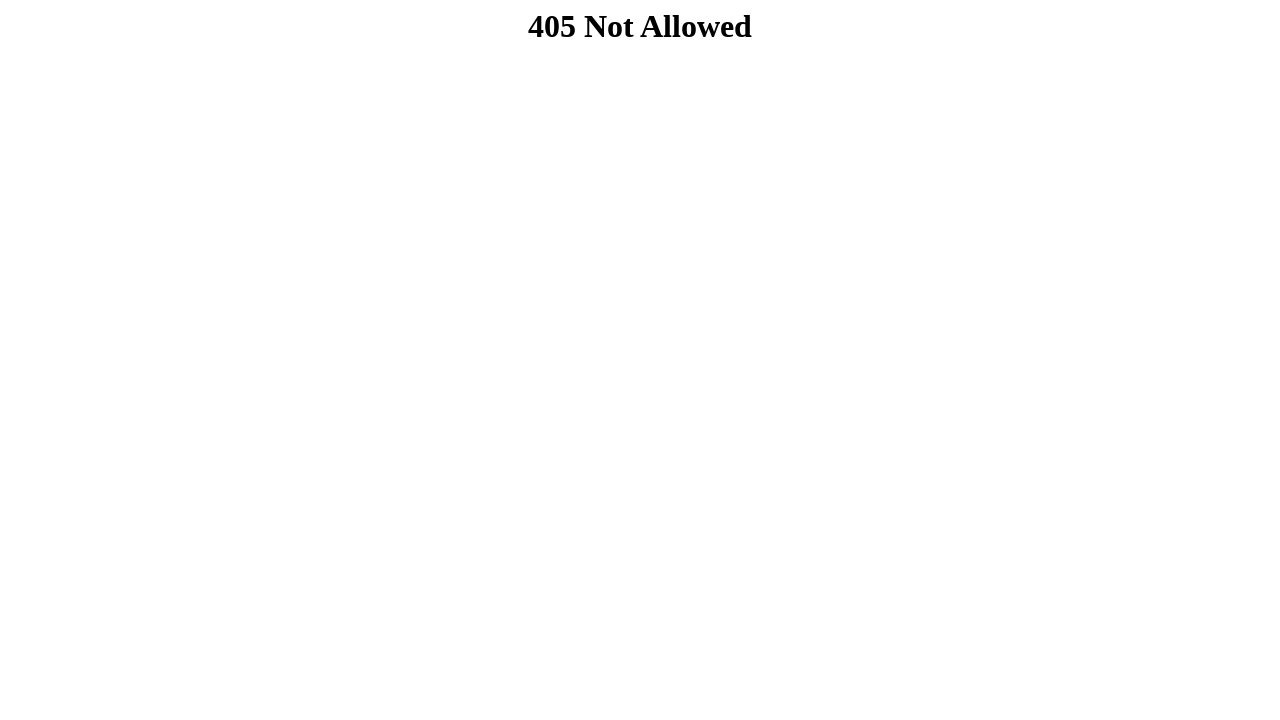